Clicks the Browse Languages tab in the main menu and verifies navigation to the ABC listing page.

Starting URL: https://www.99-bottles-of-beer.net/

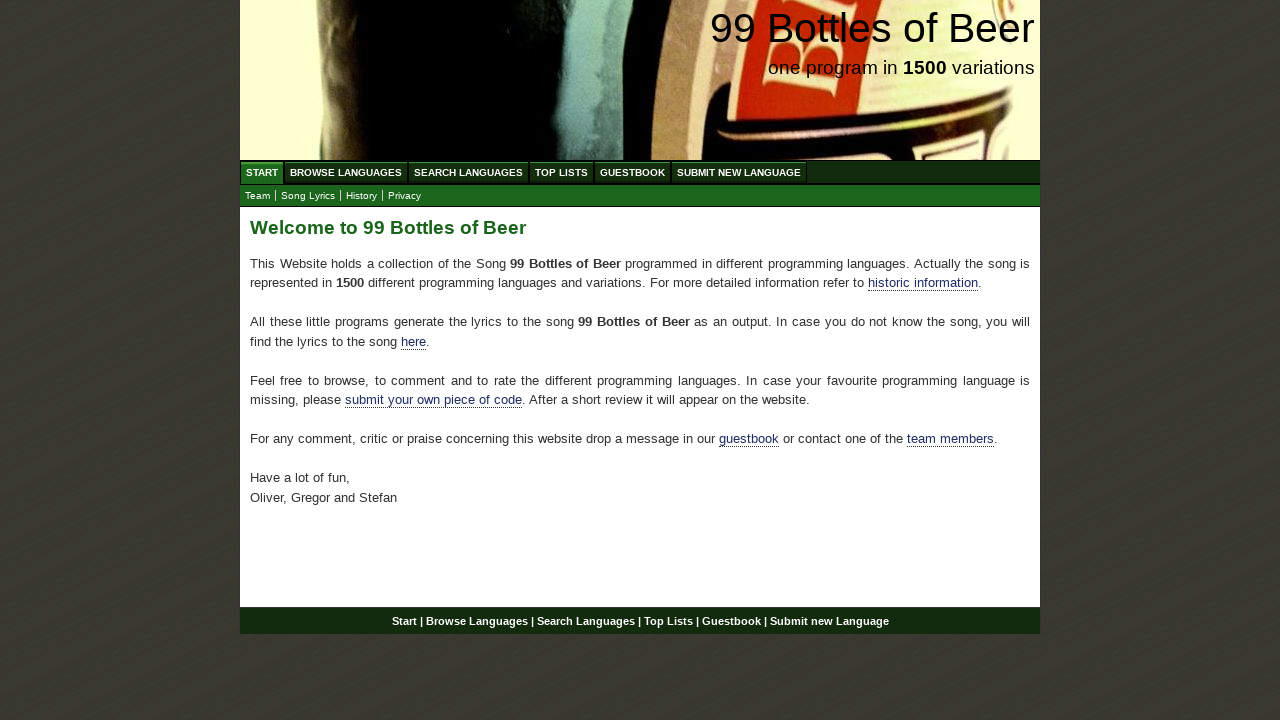

Clicked the Browse Languages tab in the main menu at (346, 172) on ul#menu a[href='/abc.html']
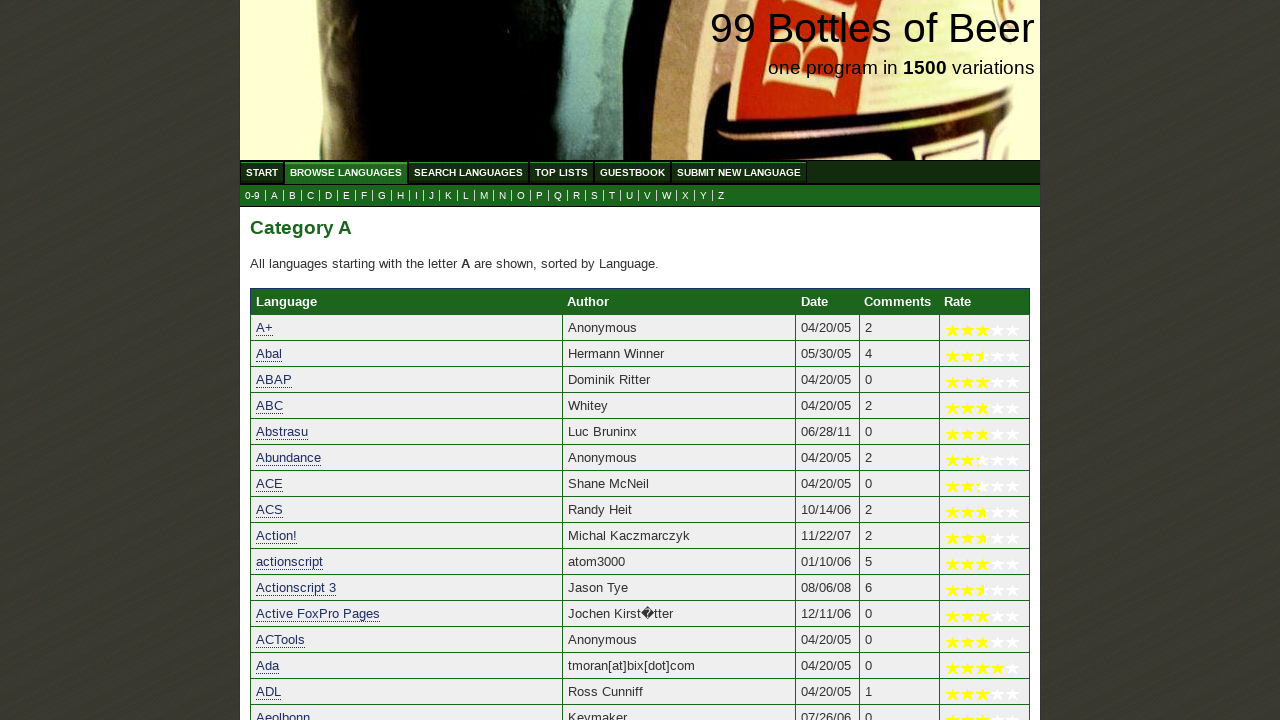

Verified navigation to ABC listing page
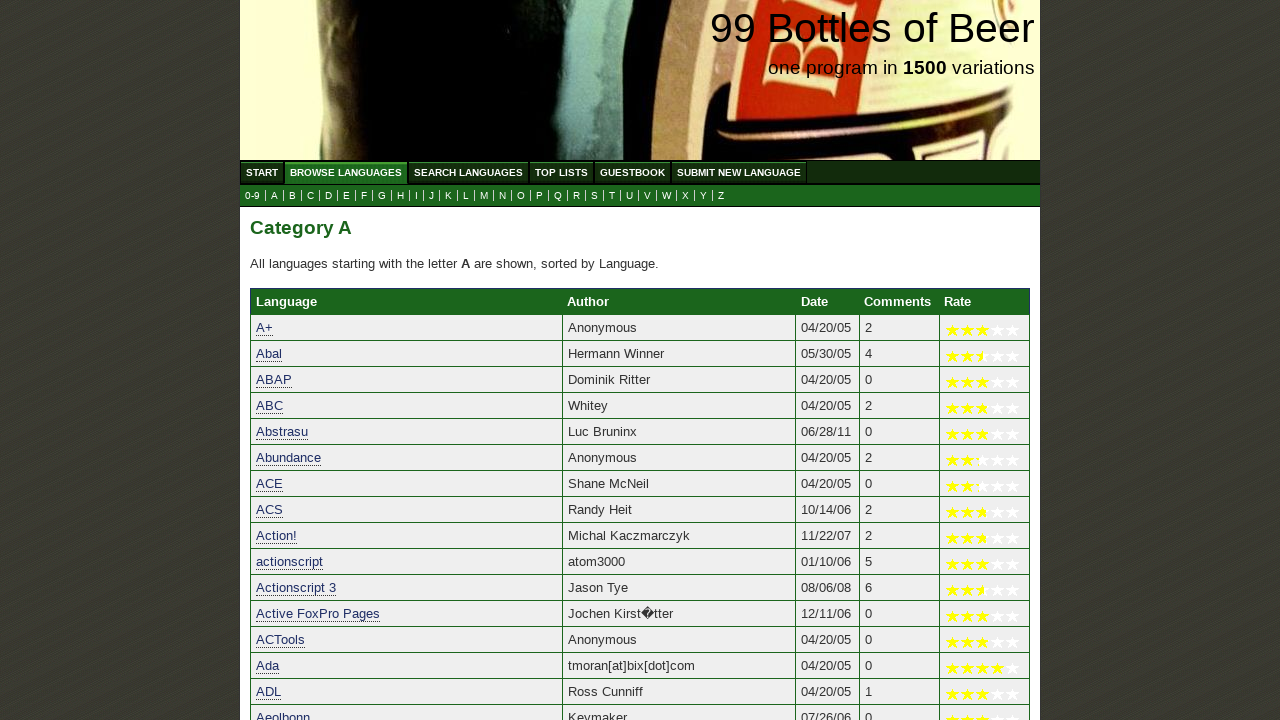

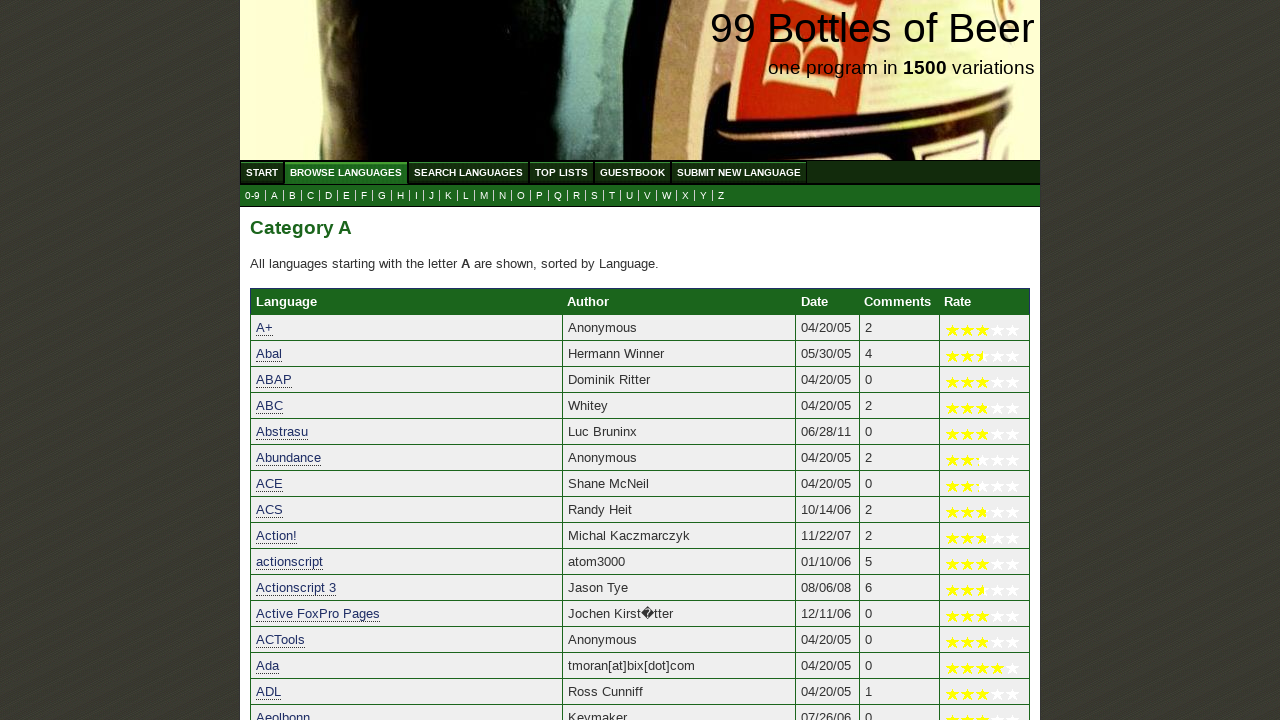